Tests clicking on "Multiple Buttons" link, then clicking the "Don't Click" button, and verifies the result message displays "Now it's gone!"

Starting URL: https://practice.cydeo.com

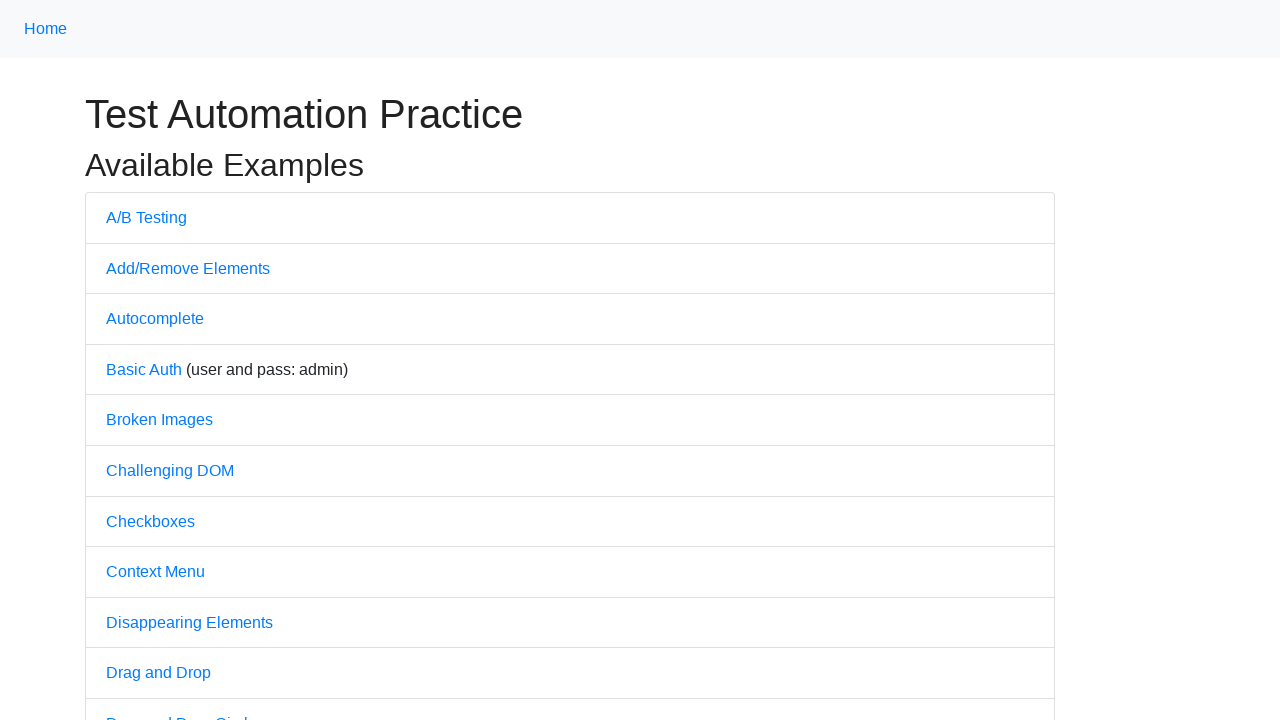

Navigated to practice.cydeo.com
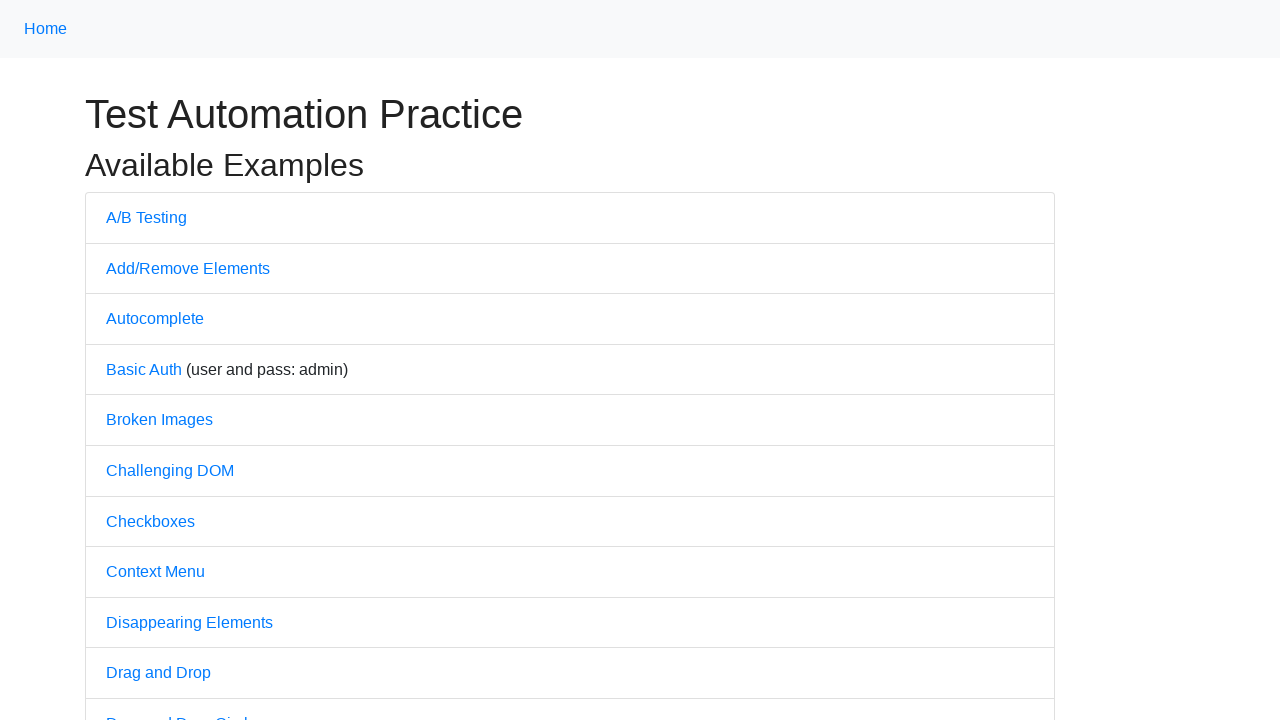

Clicked on 'Multiple Buttons' link at (163, 360) on a:has-text('Multiple')
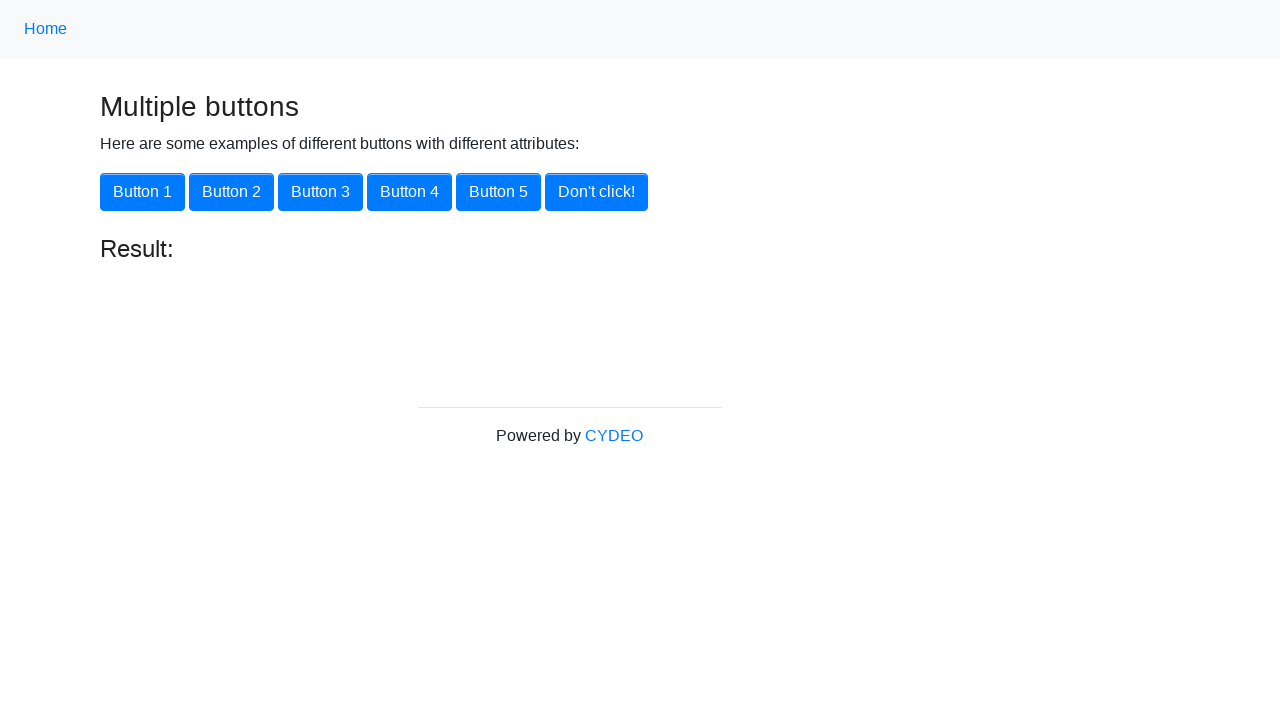

Clicked the 'Don't Click' button at (596, 192) on #disappearing_button
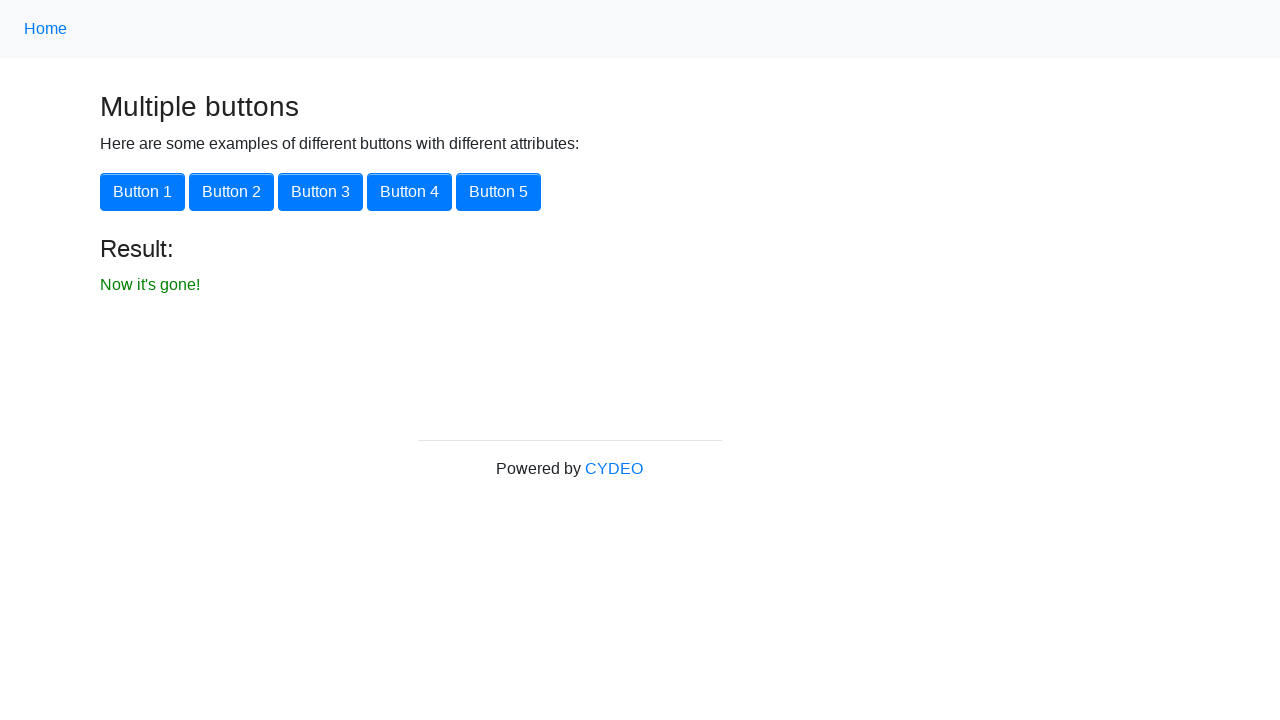

Result message appeared
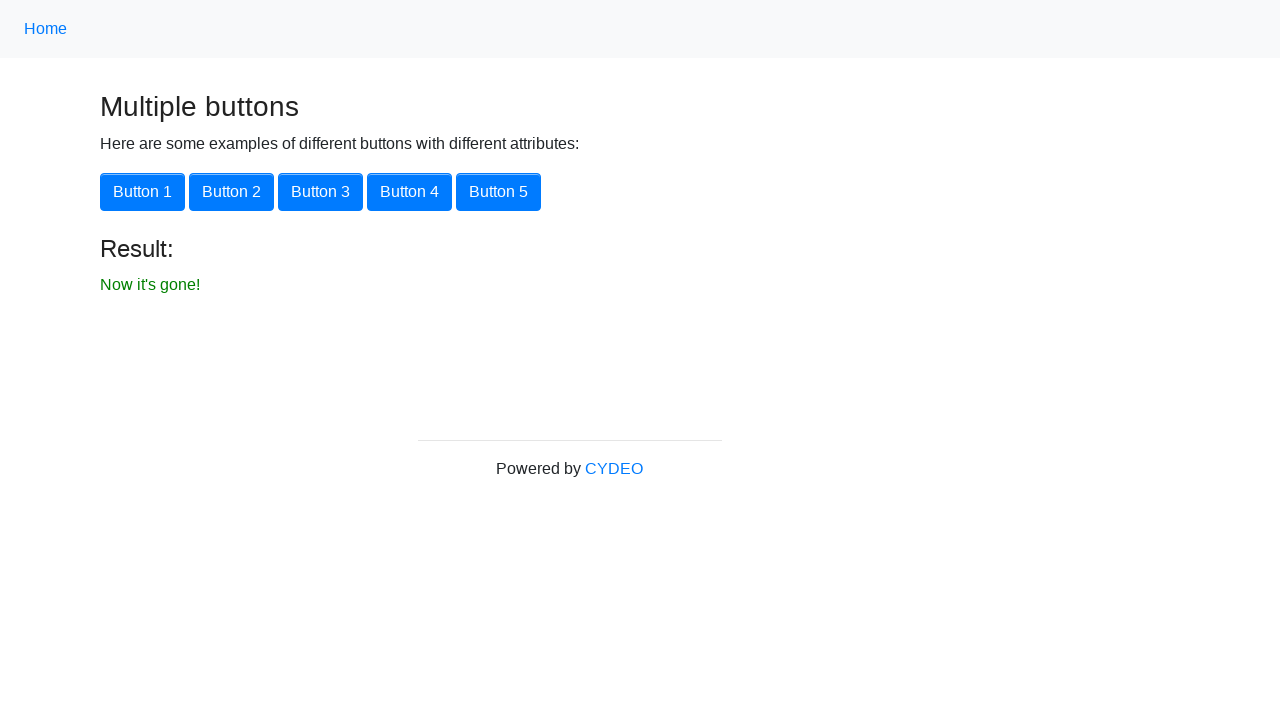

Retrieved result message text: 'Now it's gone!'
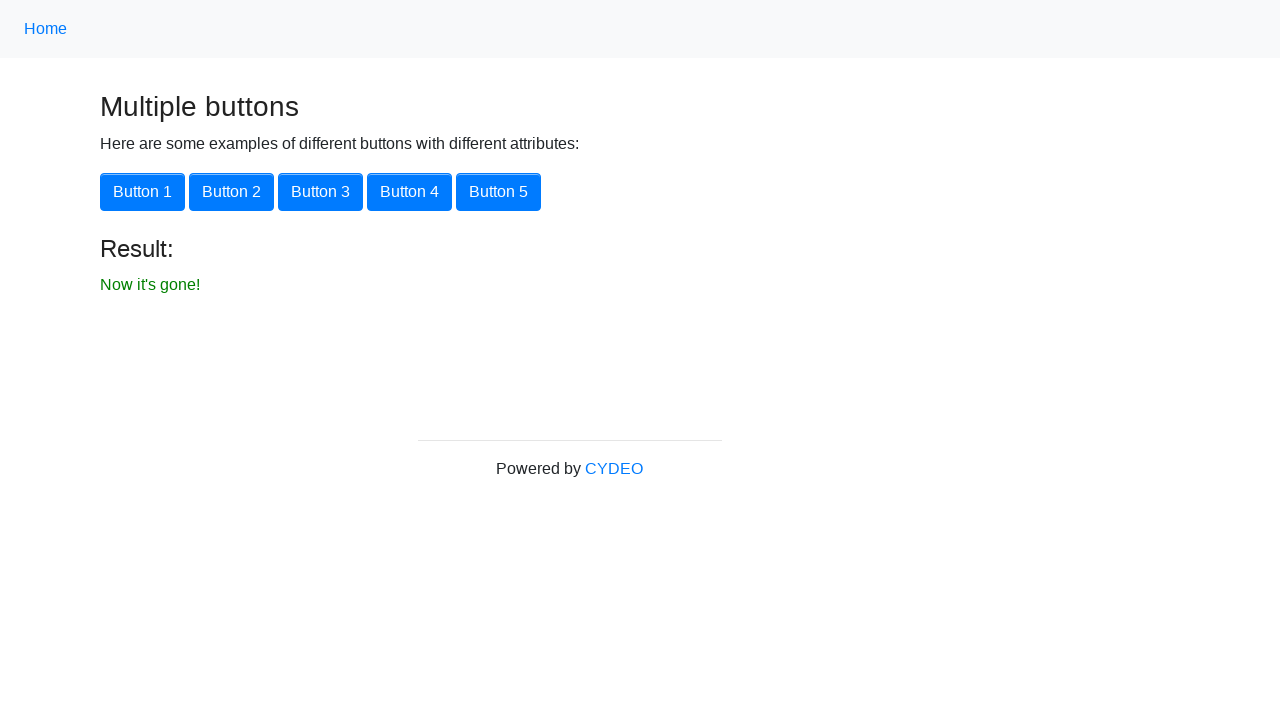

Verified result message displays 'Now it's gone!'
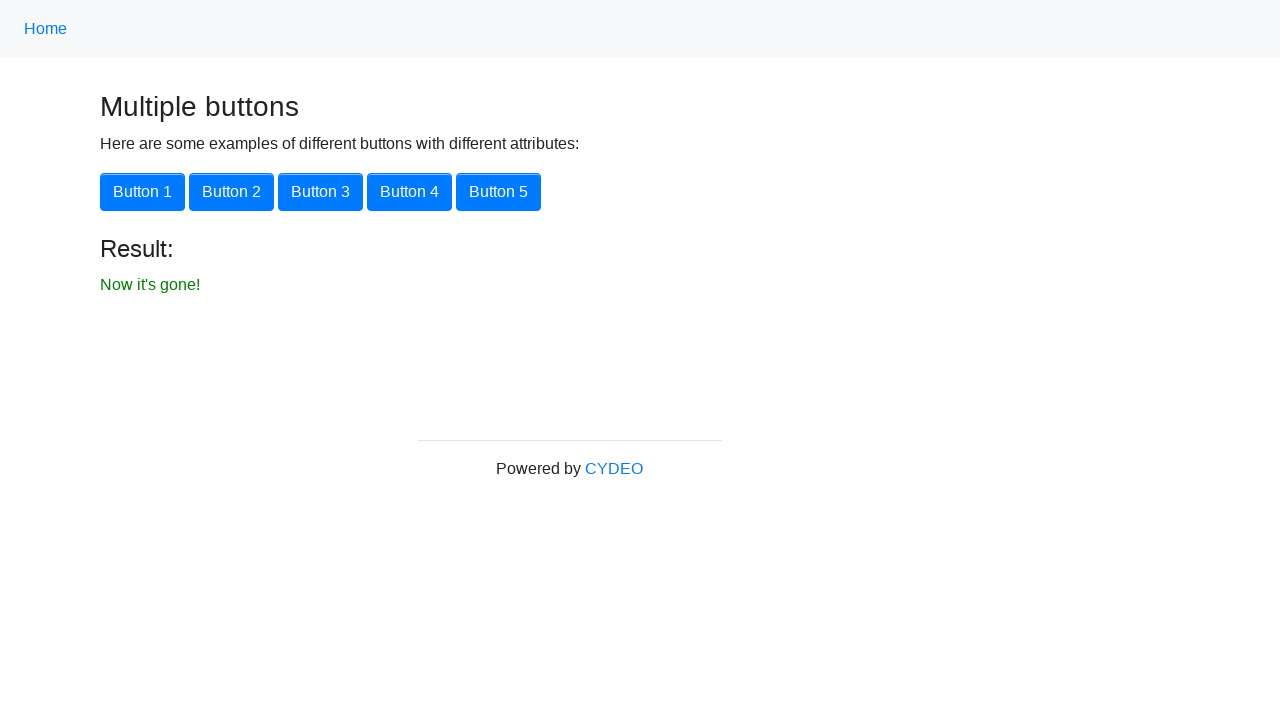

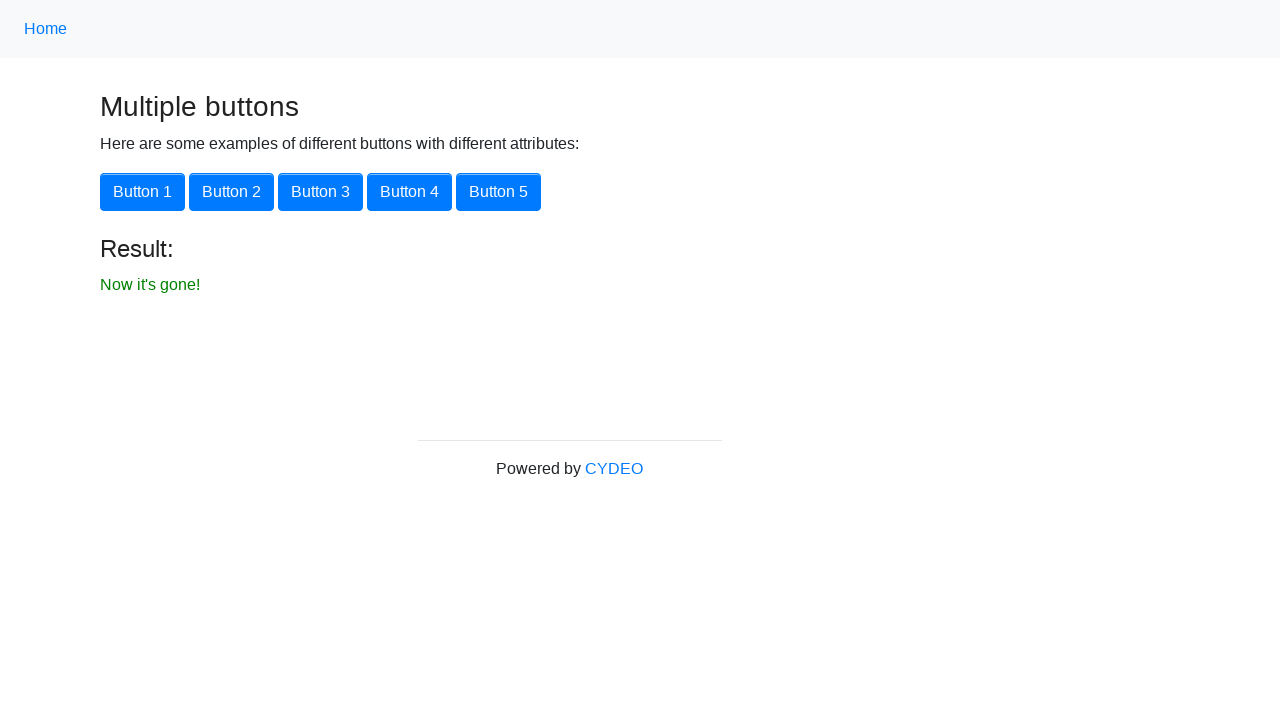